Navigates to the OrangeHRM demo login page and waits for it to load. This is a minimal test that only verifies the page is accessible.

Starting URL: https://opensource-demo.orangehrmlive.com/web/index.php/auth/login

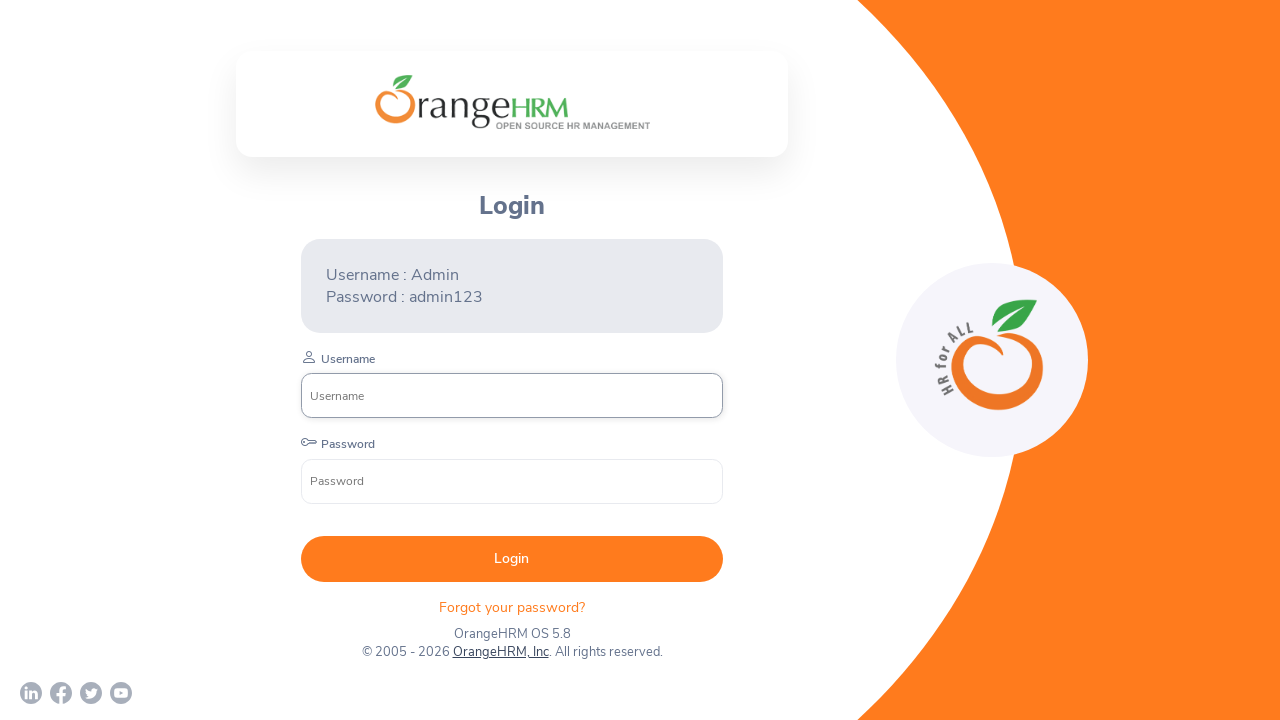

Waited for OrangeHRM login page to fully load (networkidle state)
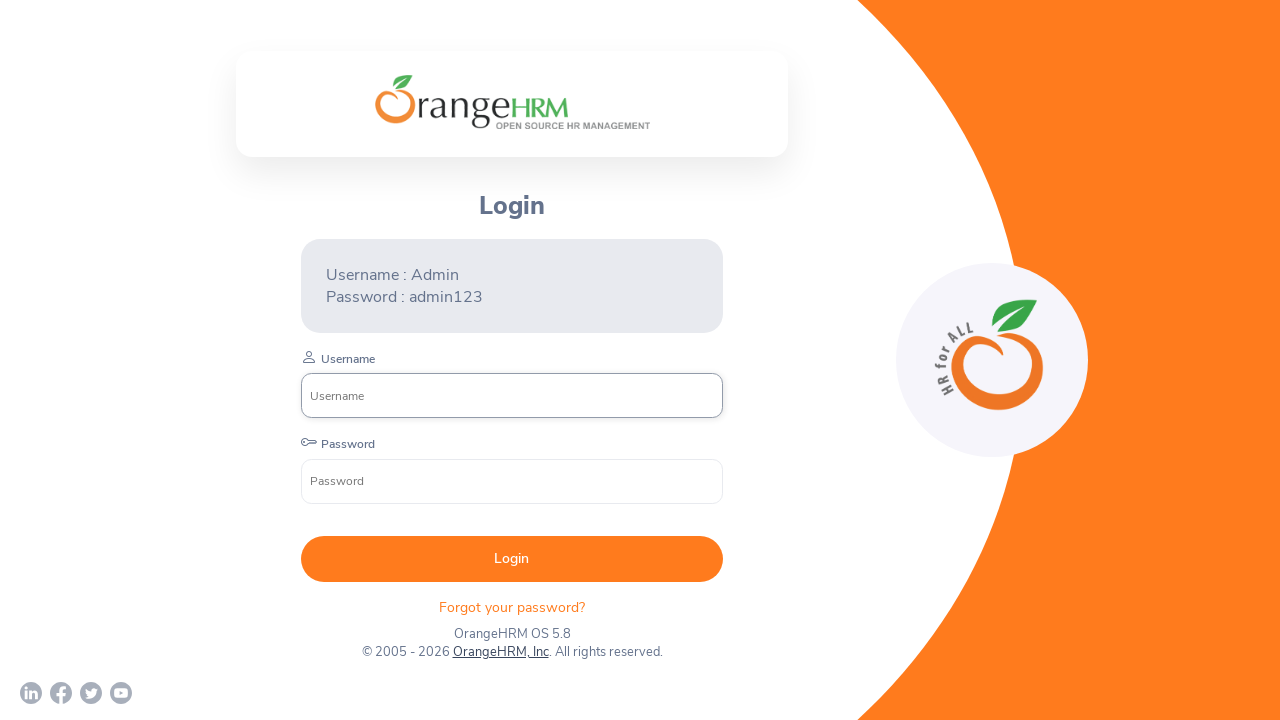

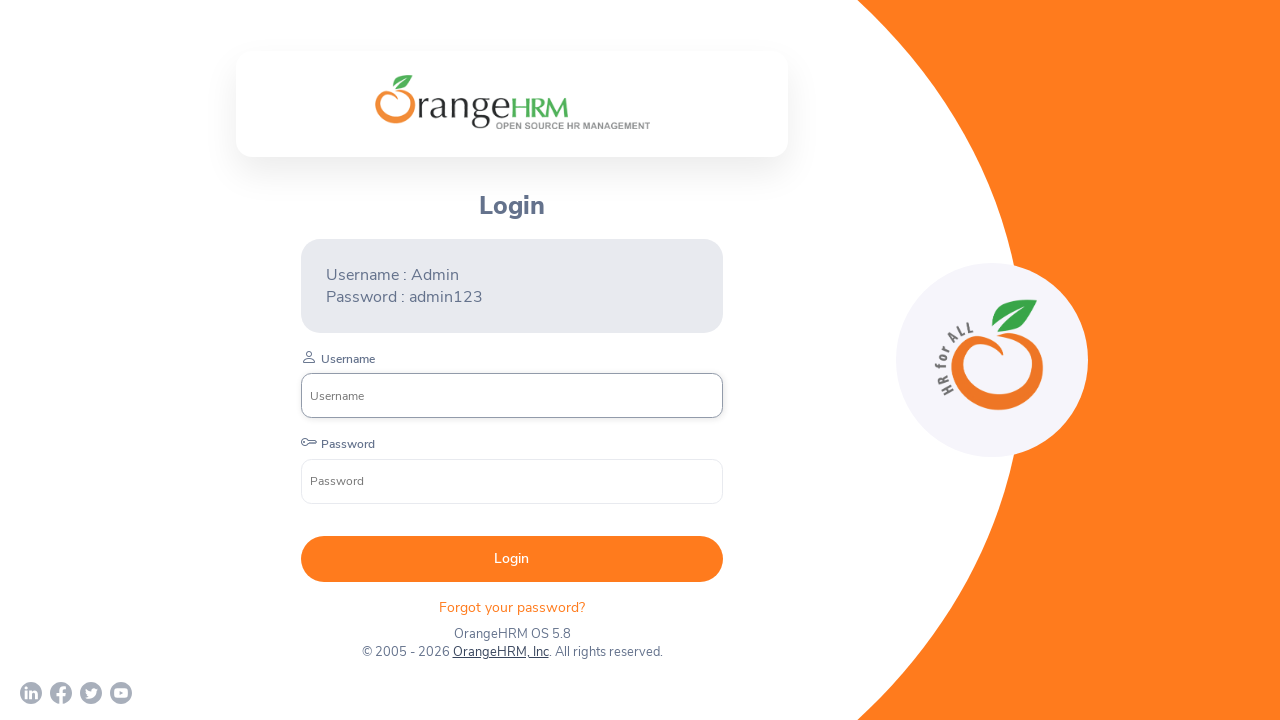